Tests search functionality with special characters by entering a query with special characters and submitting the search form

Starting URL: https://www.tunisianet.com.tn/

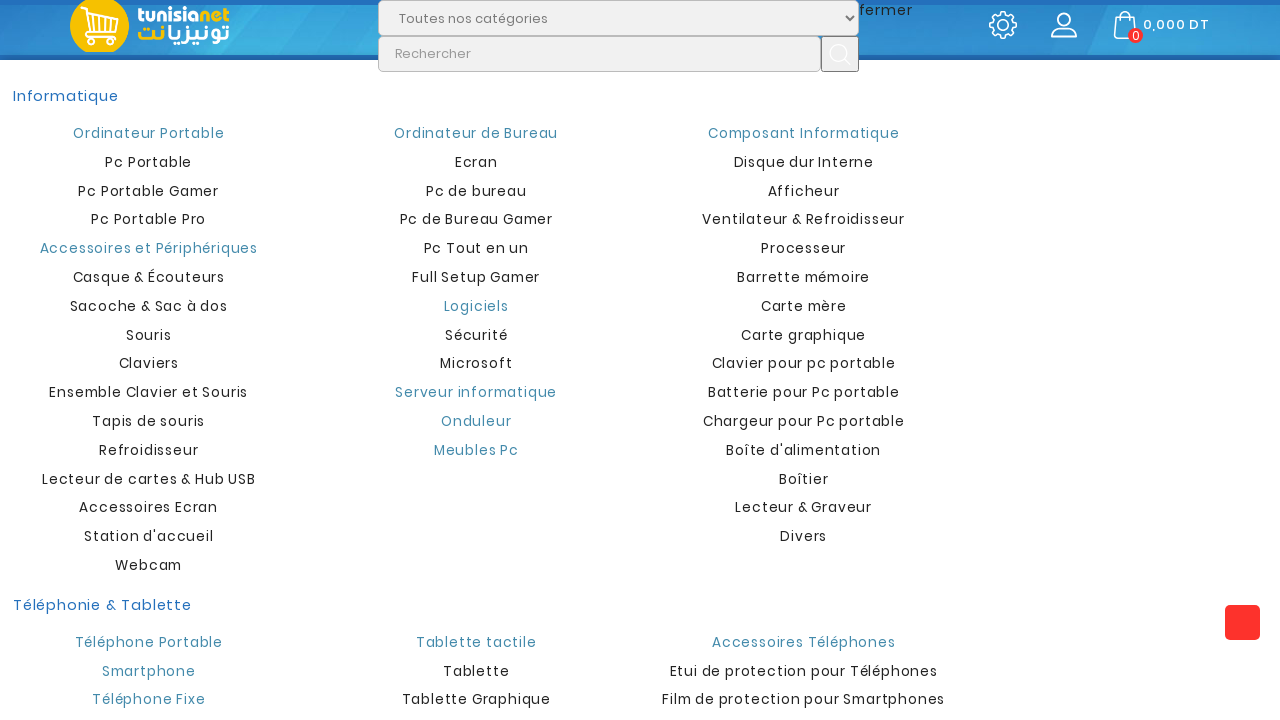

Clicked on search input field at (599, 54) on #search_query_top
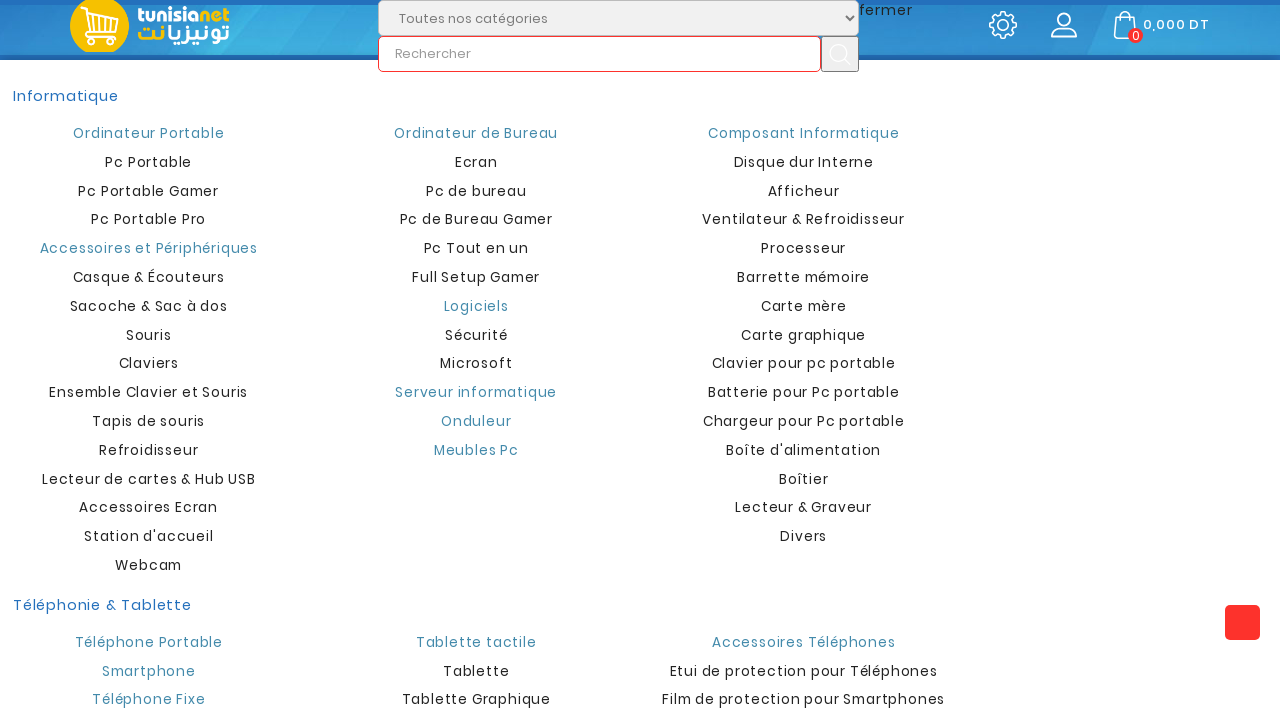

Cleared search input field on #search_query_top
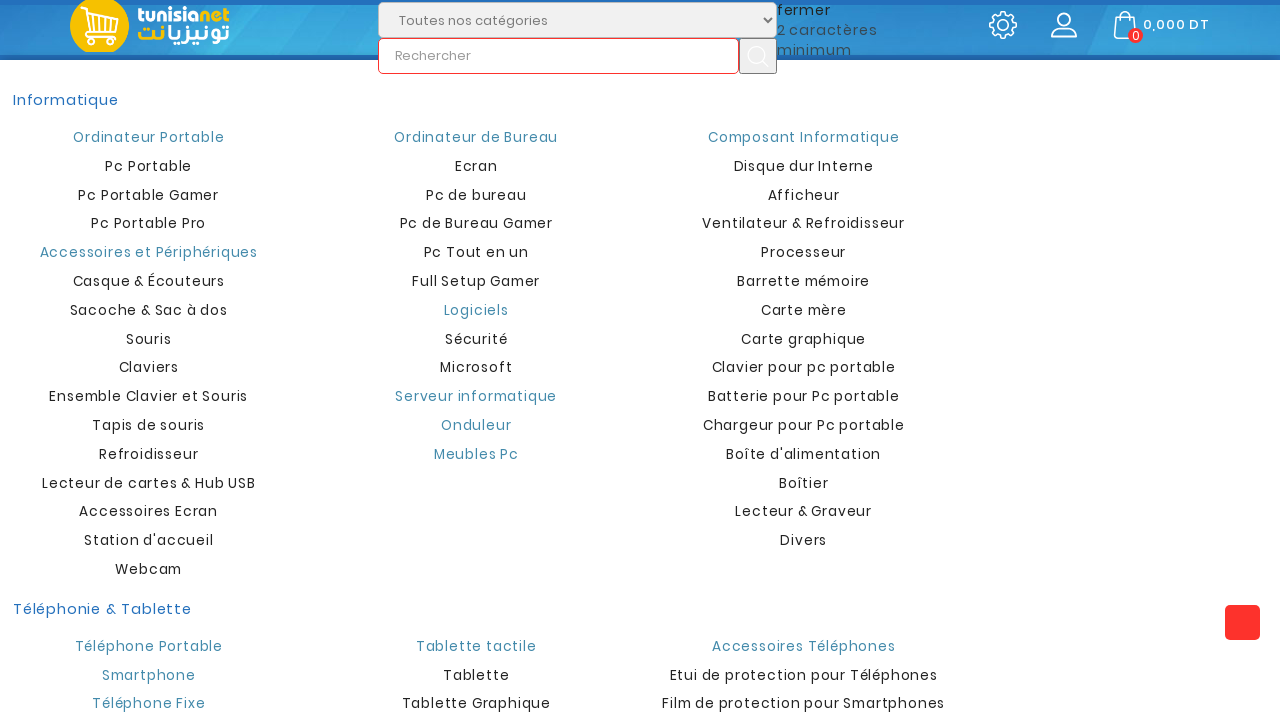

Entered search query with special characters 'airpods@_' on #search_query_top
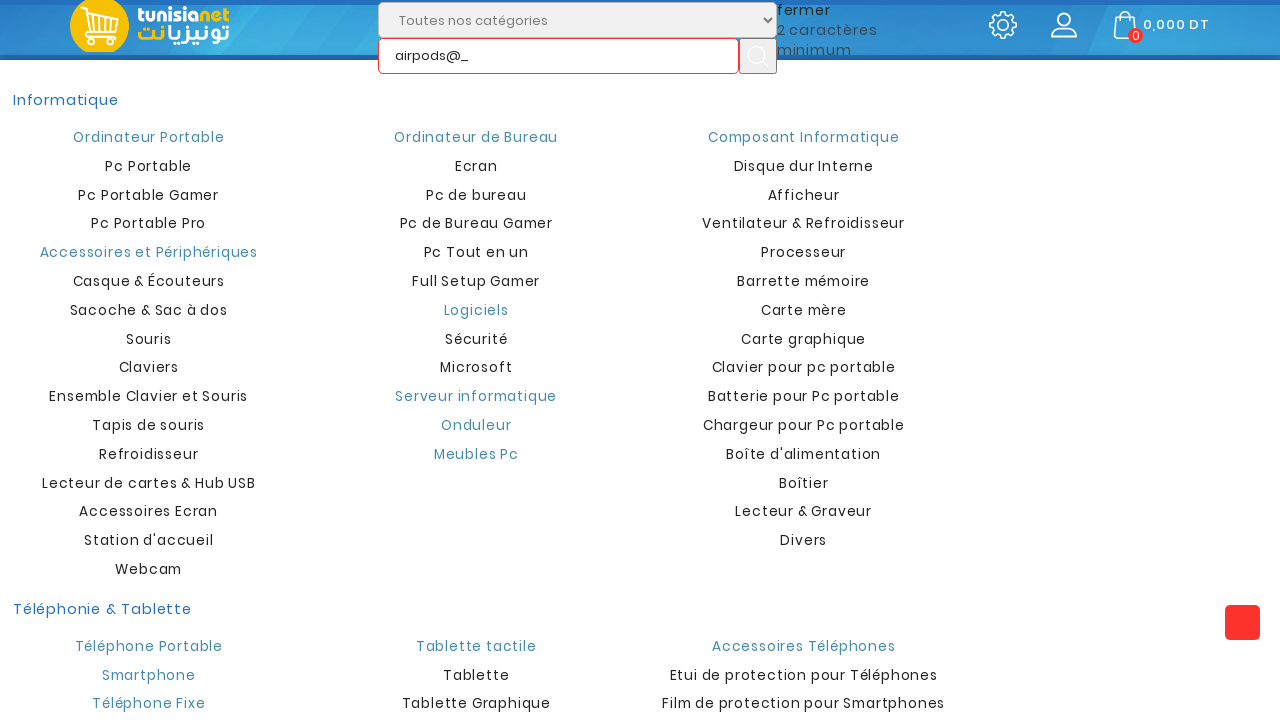

Clicked submit button to perform search at (758, 56) on button[name='submit_search']
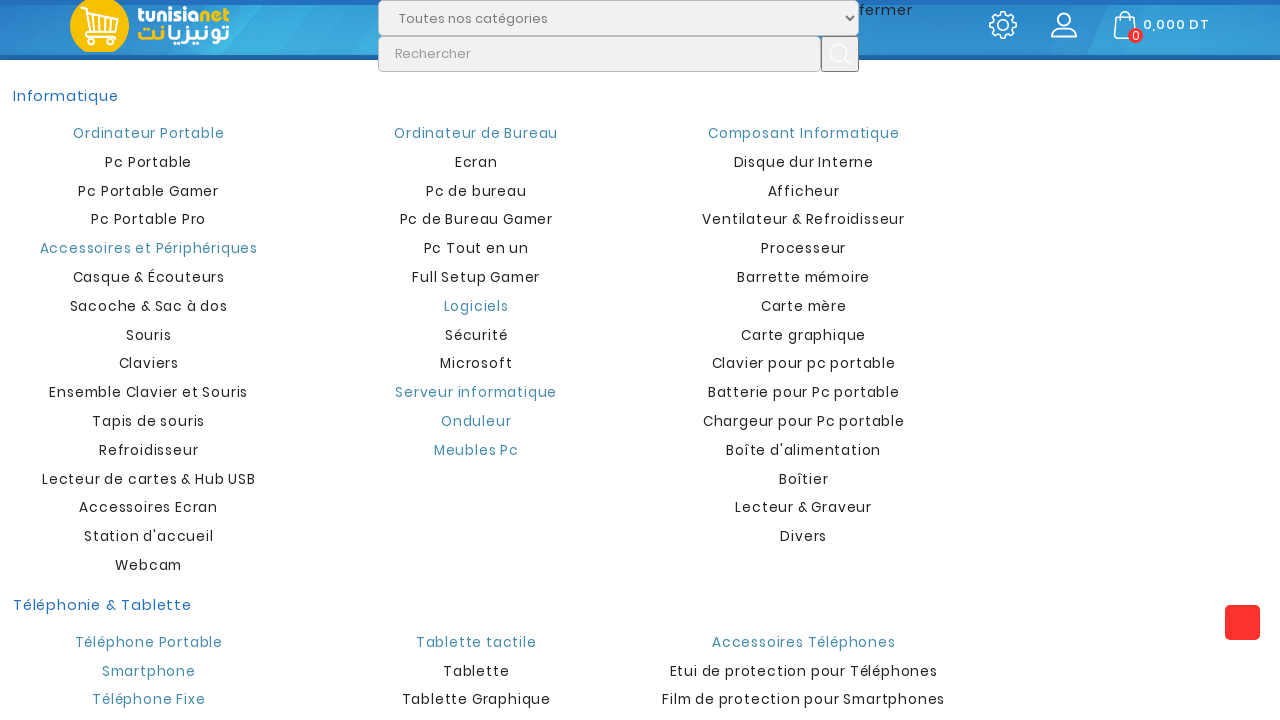

Search results page loaded successfully
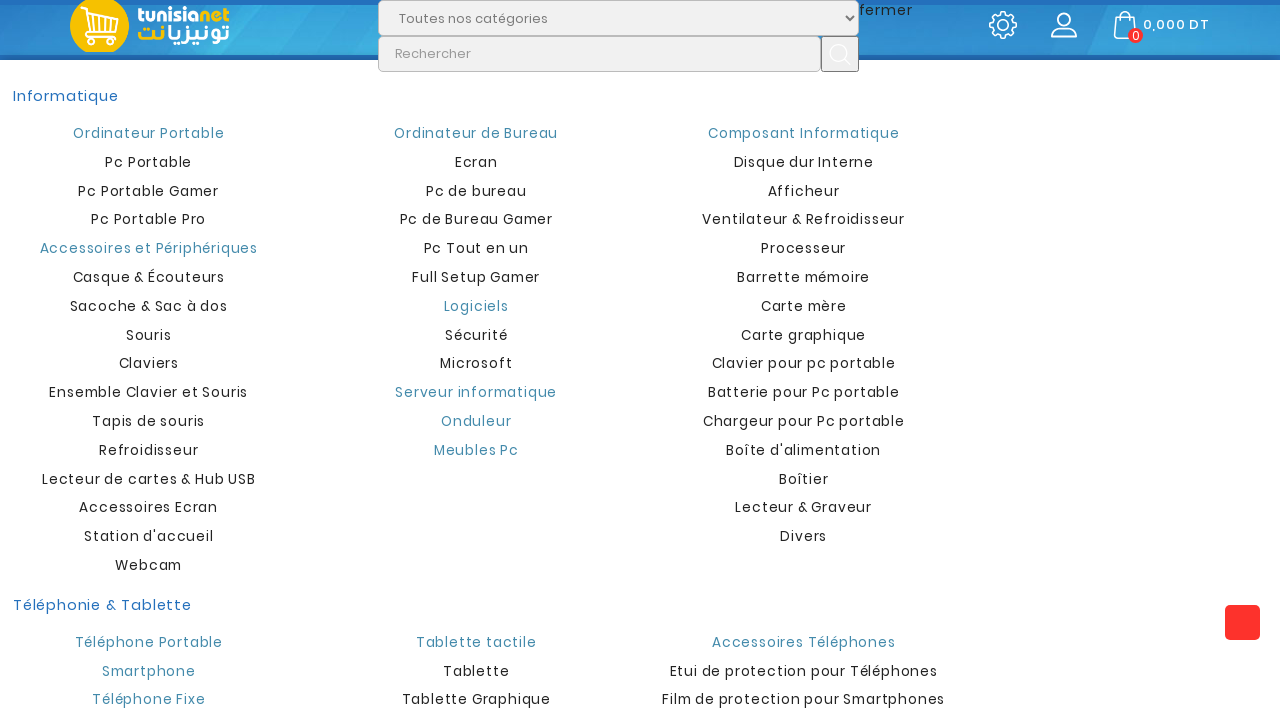

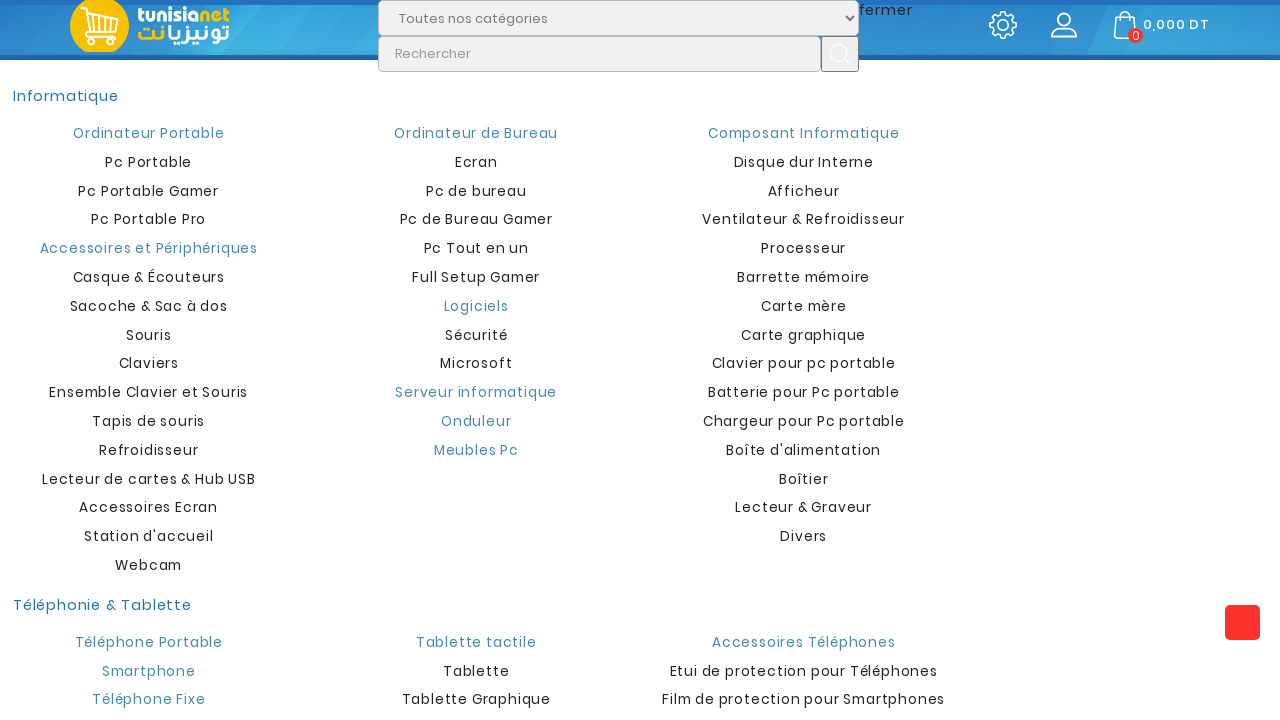